Tests Vue.js dropdown by selecting "Second Option" from the dropdown menu

Starting URL: https://mikerodham.github.io/vue-dropdowns/

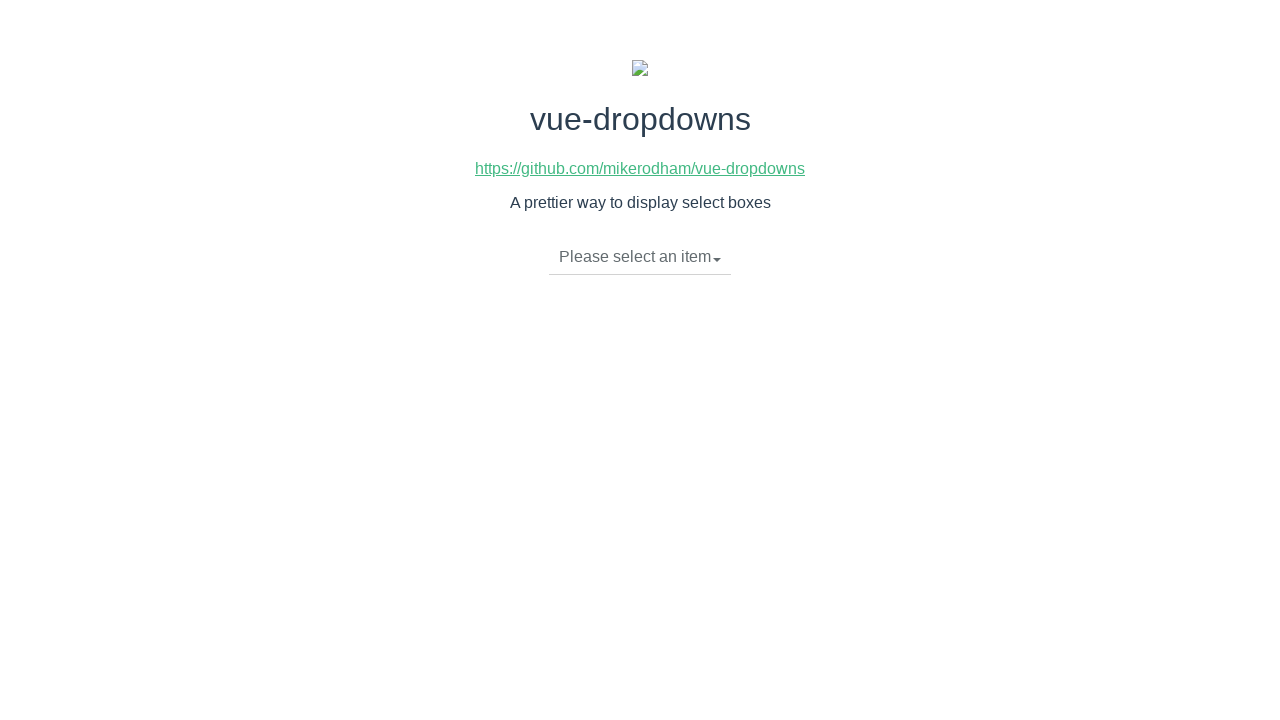

Navigated to Vue.js dropdown test page
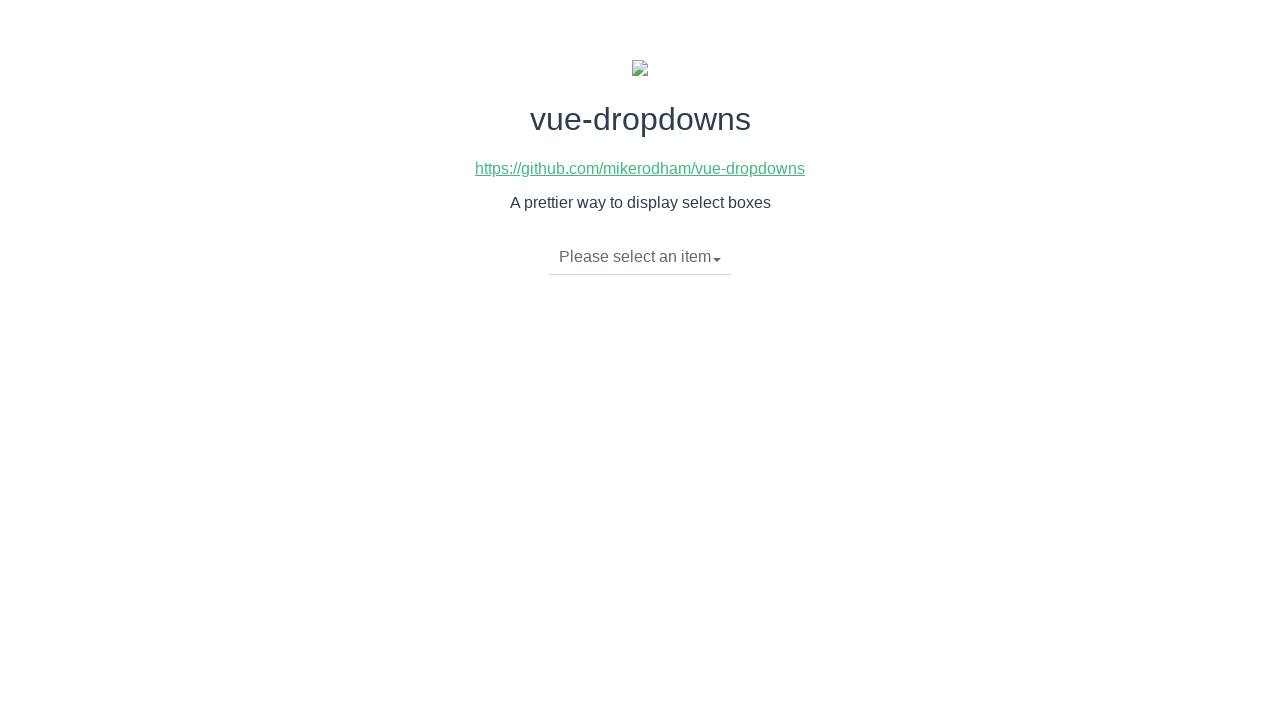

Clicked dropdown toggle to open menu at (640, 257) on li.dropdown-toggle
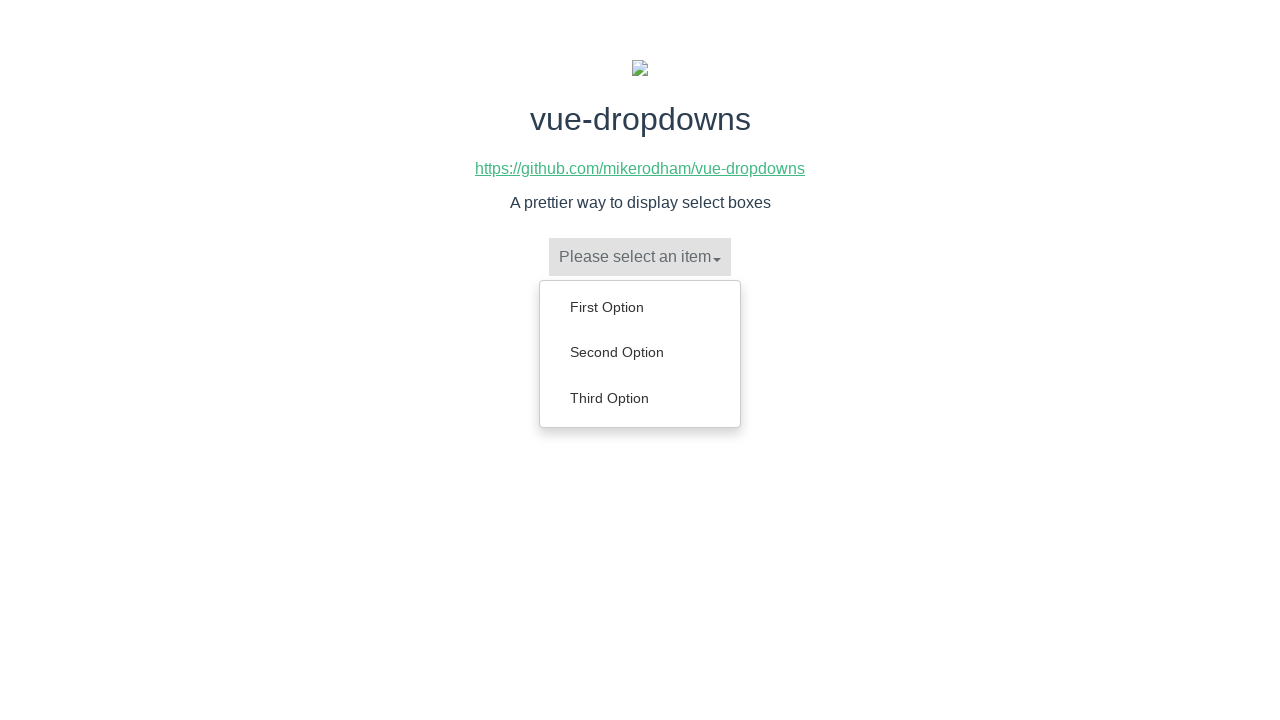

Selected 'Second Option' from dropdown menu at (640, 352) on ul.dropdown-menu a:has-text('Second Option')
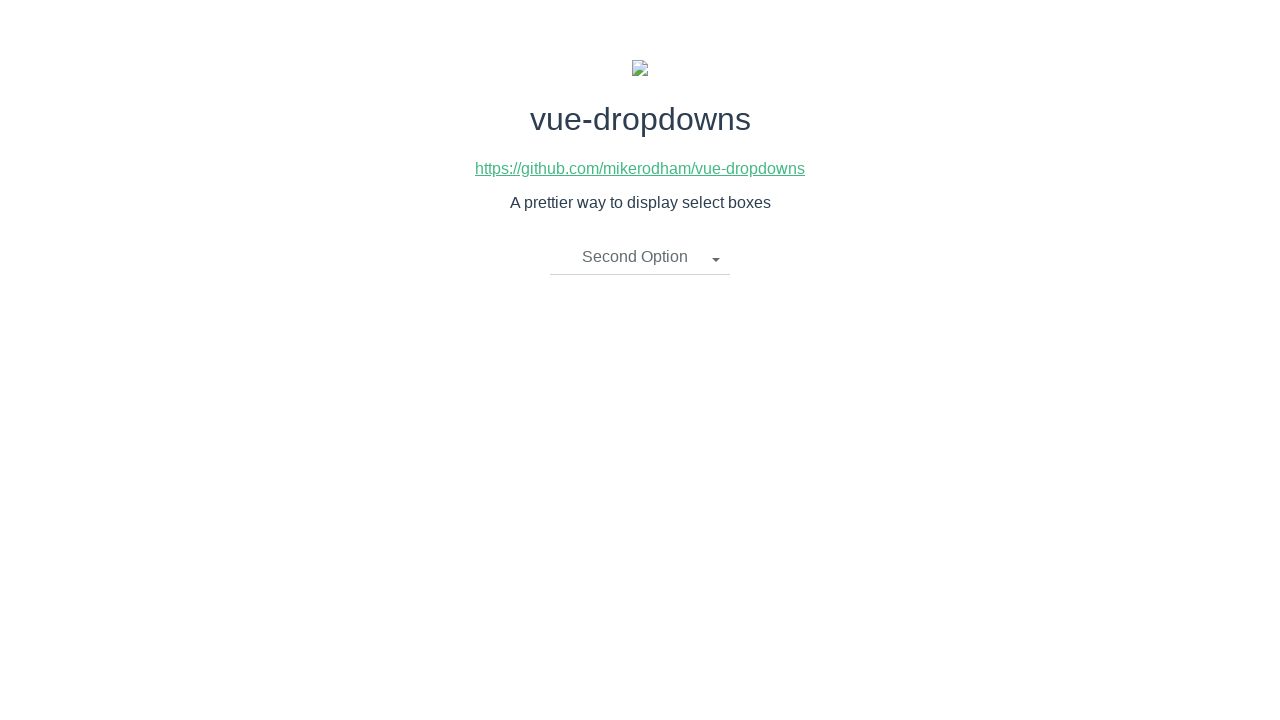

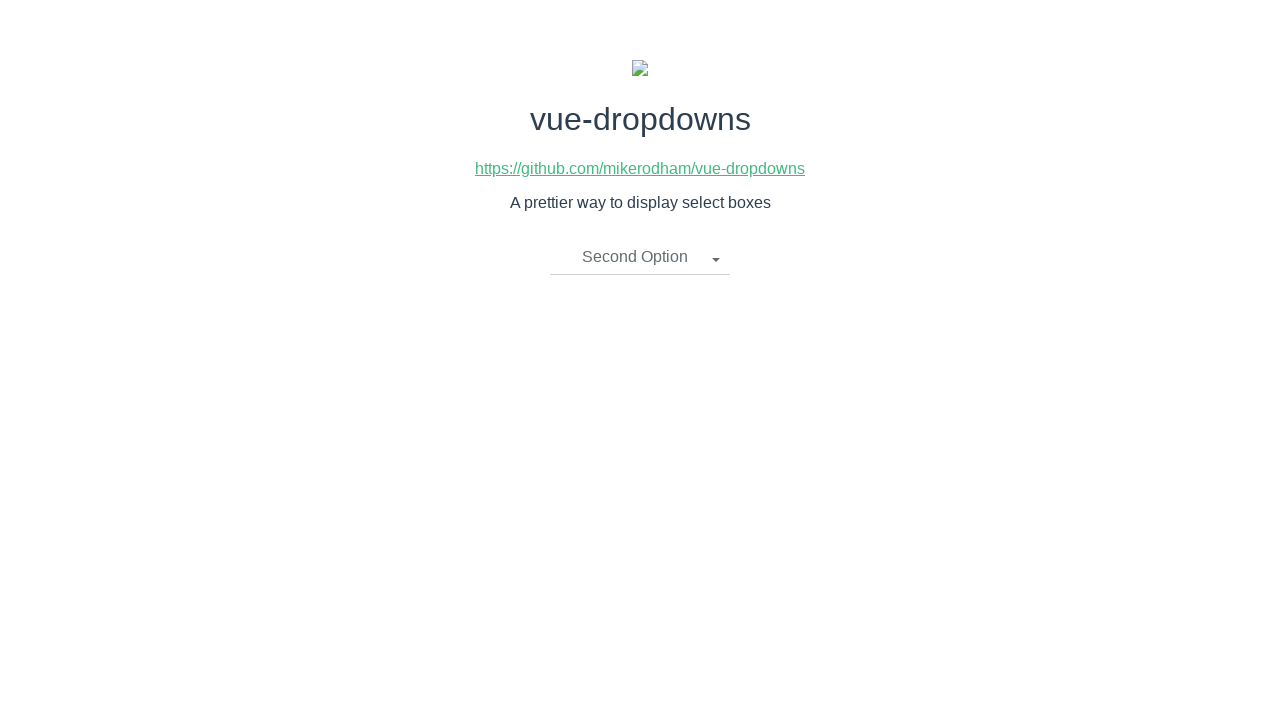